Tests flight booking dropdown functionality by selecting departure city (Bengaluru) and arrival city (Kishangard) from dropdown menus

Starting URL: https://rahulshettyacademy.com/dropdownsPractise/

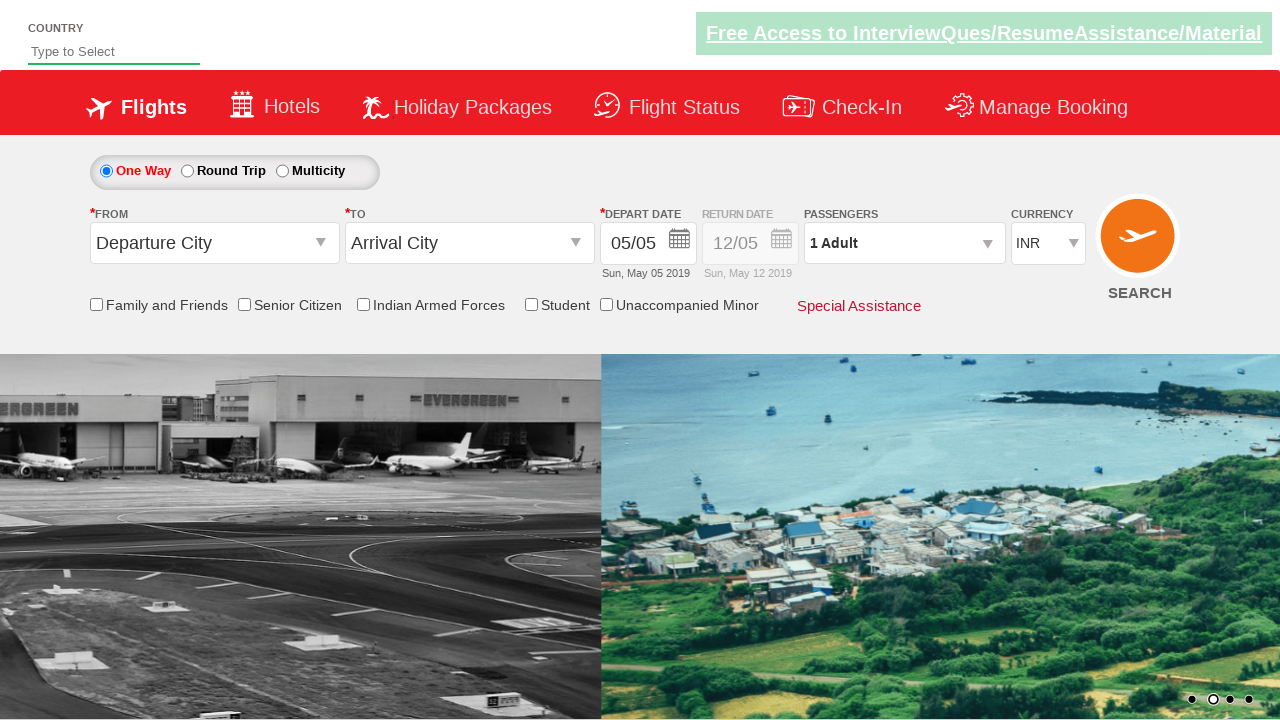

Clicked on Departure City dropdown at (214, 243) on #ctl00_mainContent_ddl_originStation1_CTXT
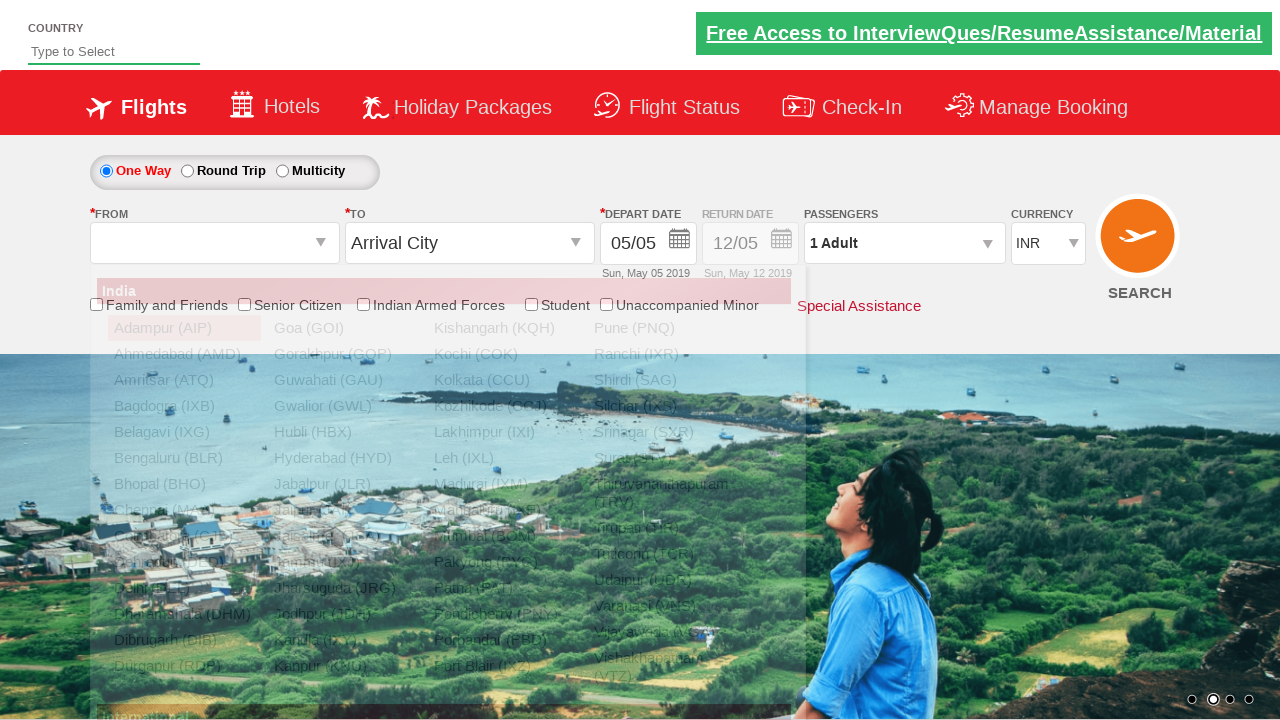

Selected Bengaluru (BLR) as departure city at (184, 458) on xpath=//a[@value='BLR']
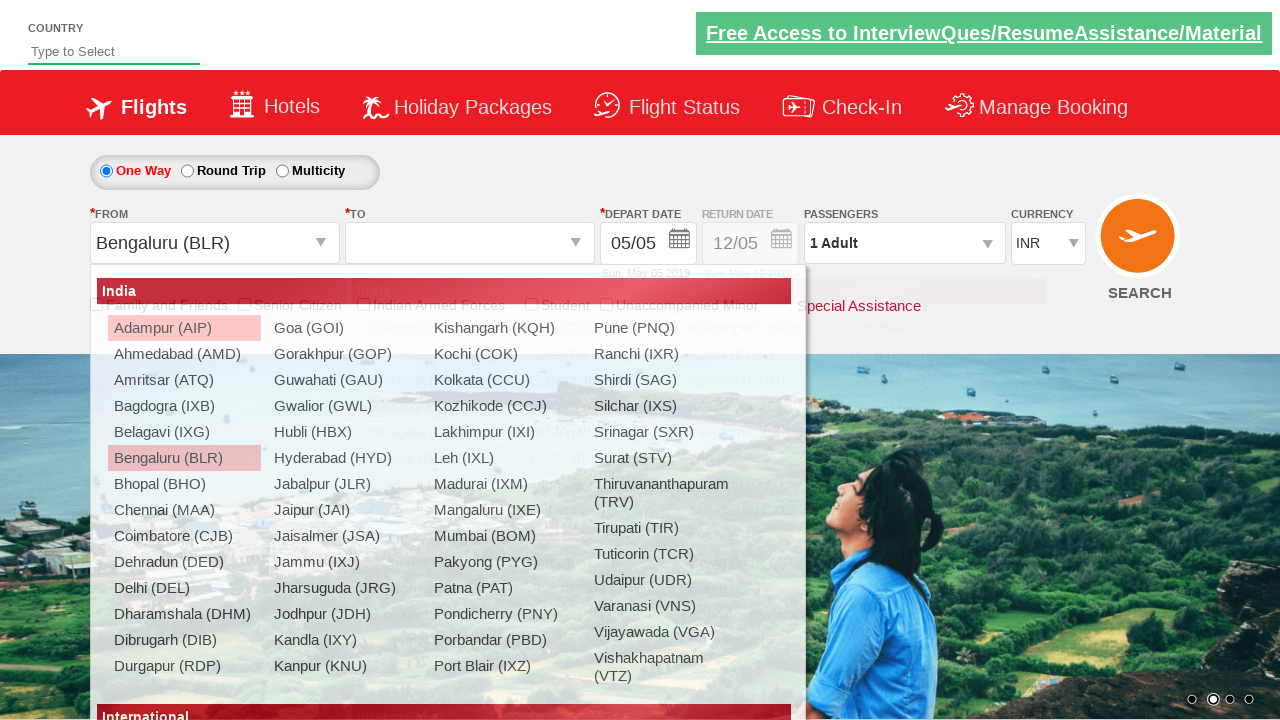

Selected Kishangard (KQH) as arrival city at (759, 328) on (//a[@value='KQH'])[2]
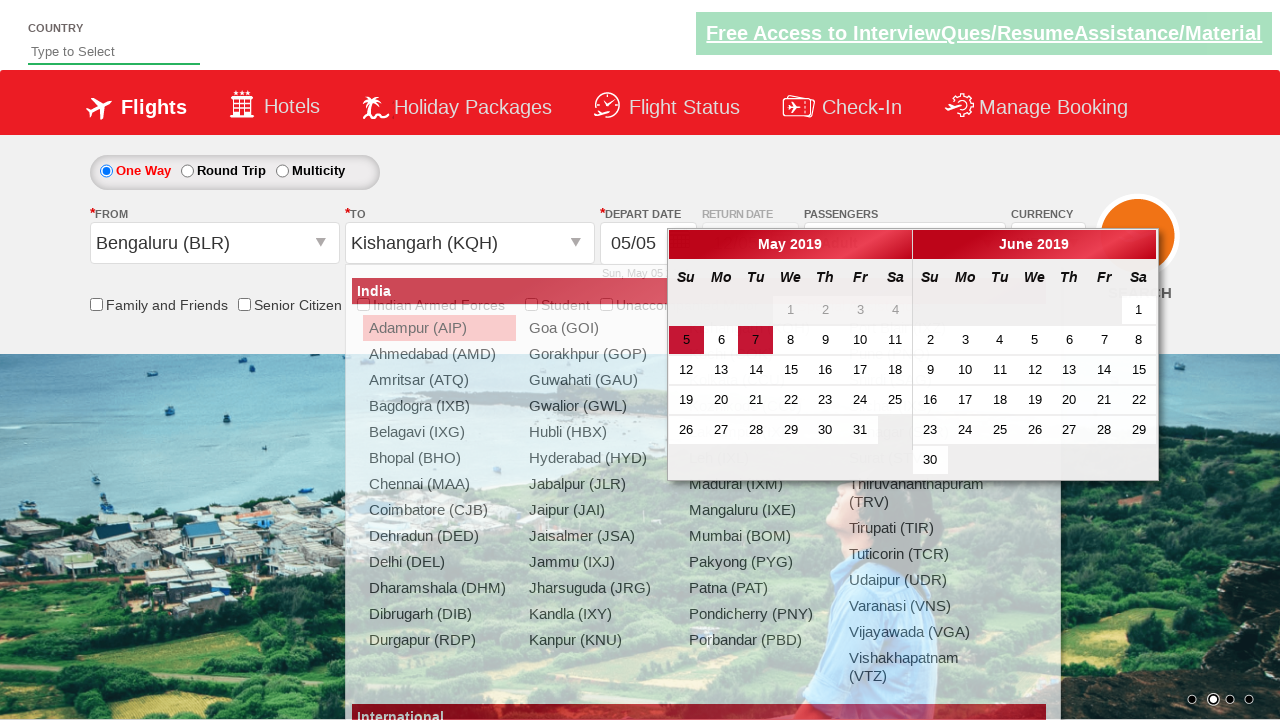

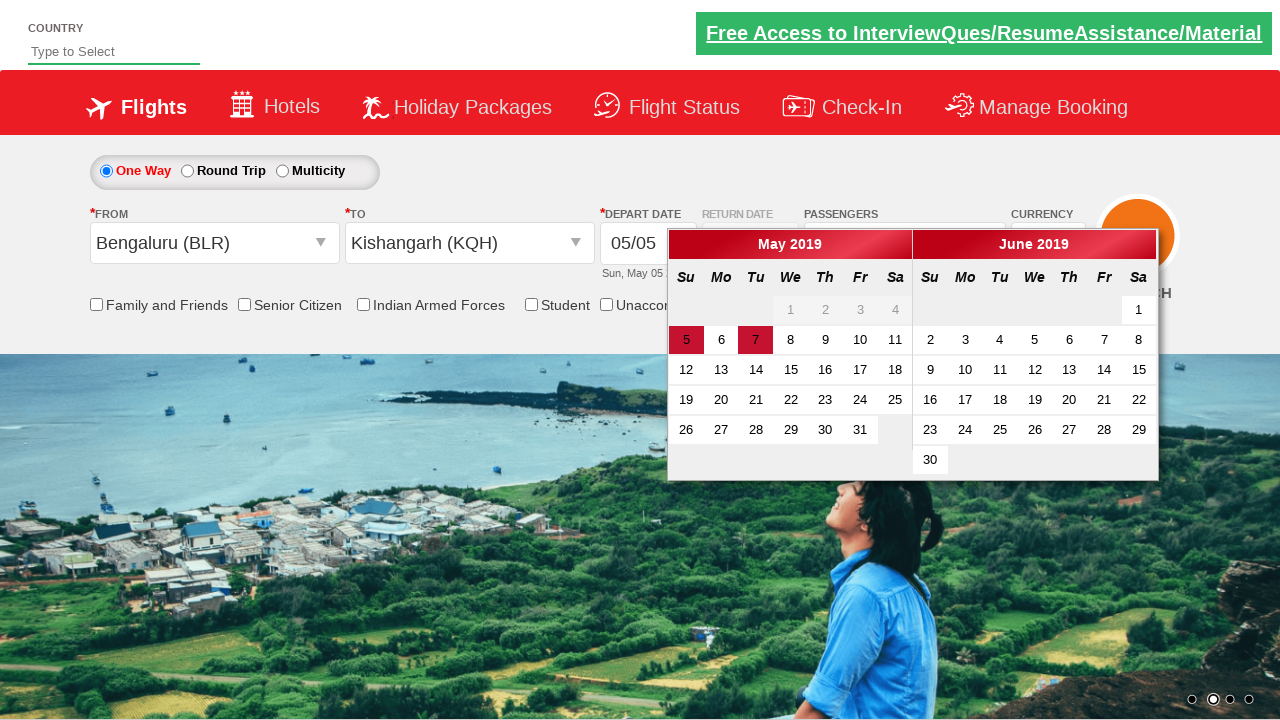